Tests radio button functionality on the actions page by selecting option 1 radio button and verifying it becomes selected.

Starting URL: https://kristinek.github.io/site/examples/actions

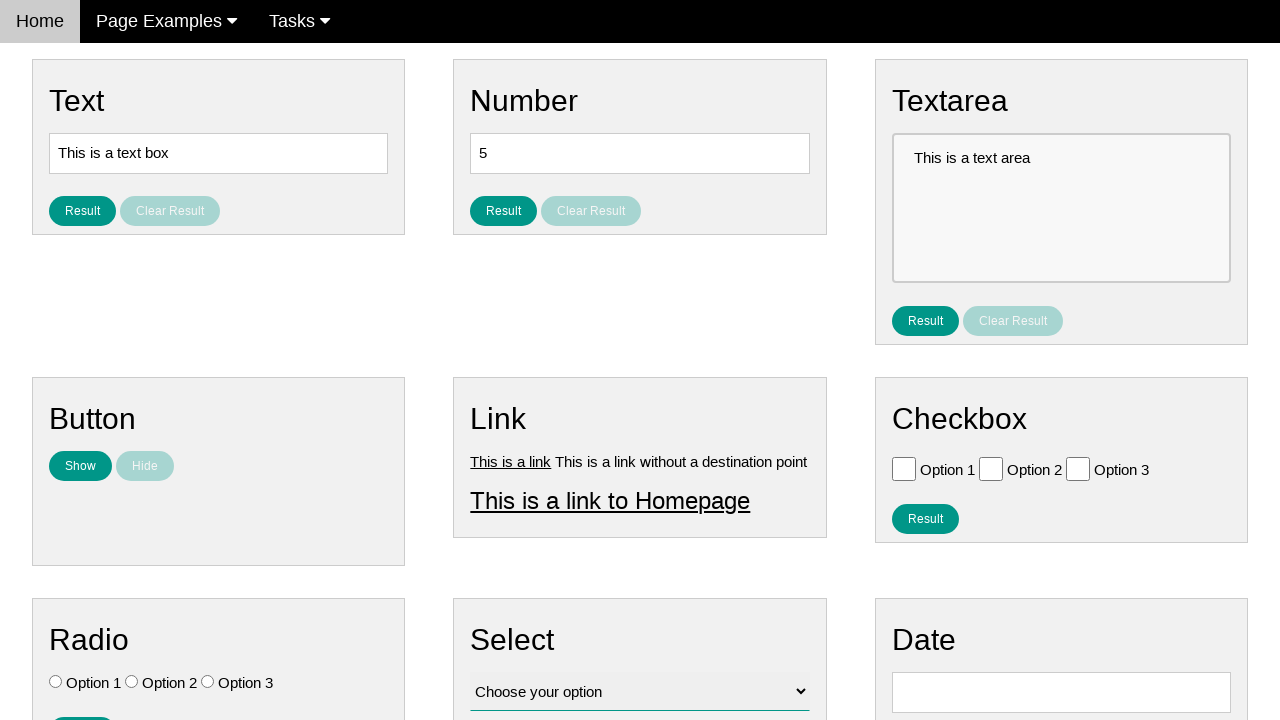

Navigated to actions page
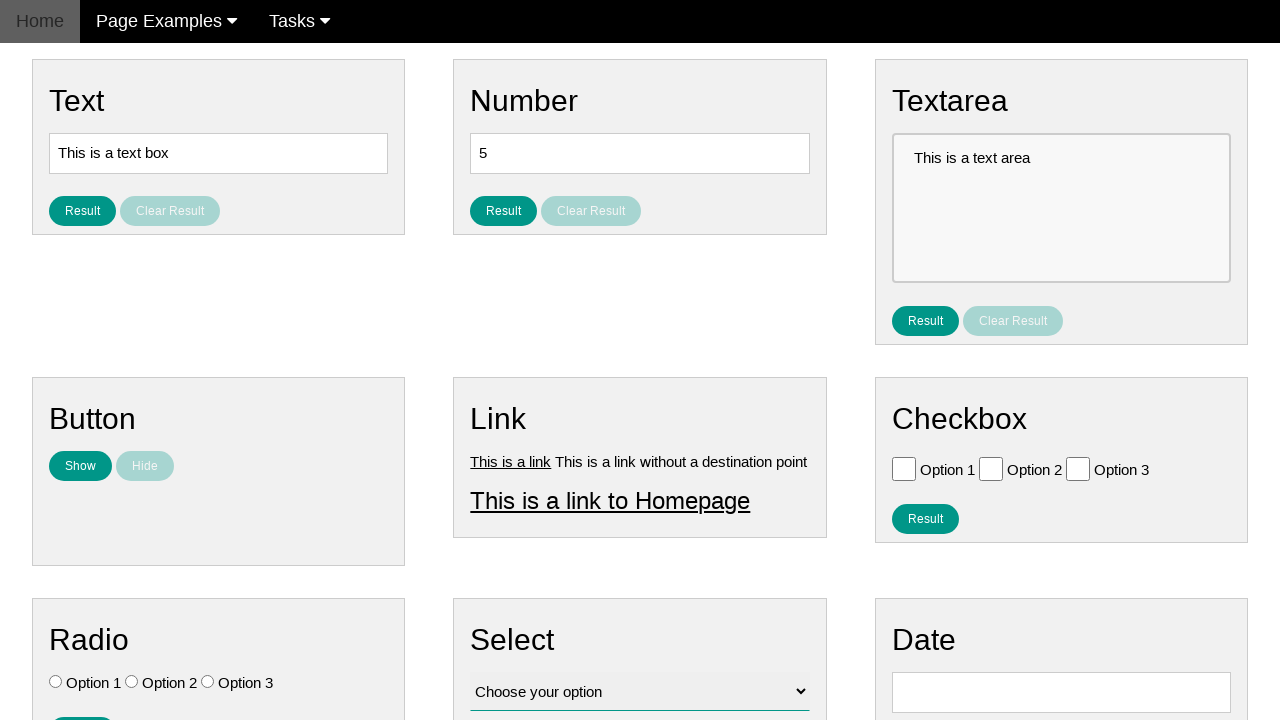

Located all radio buttons on page
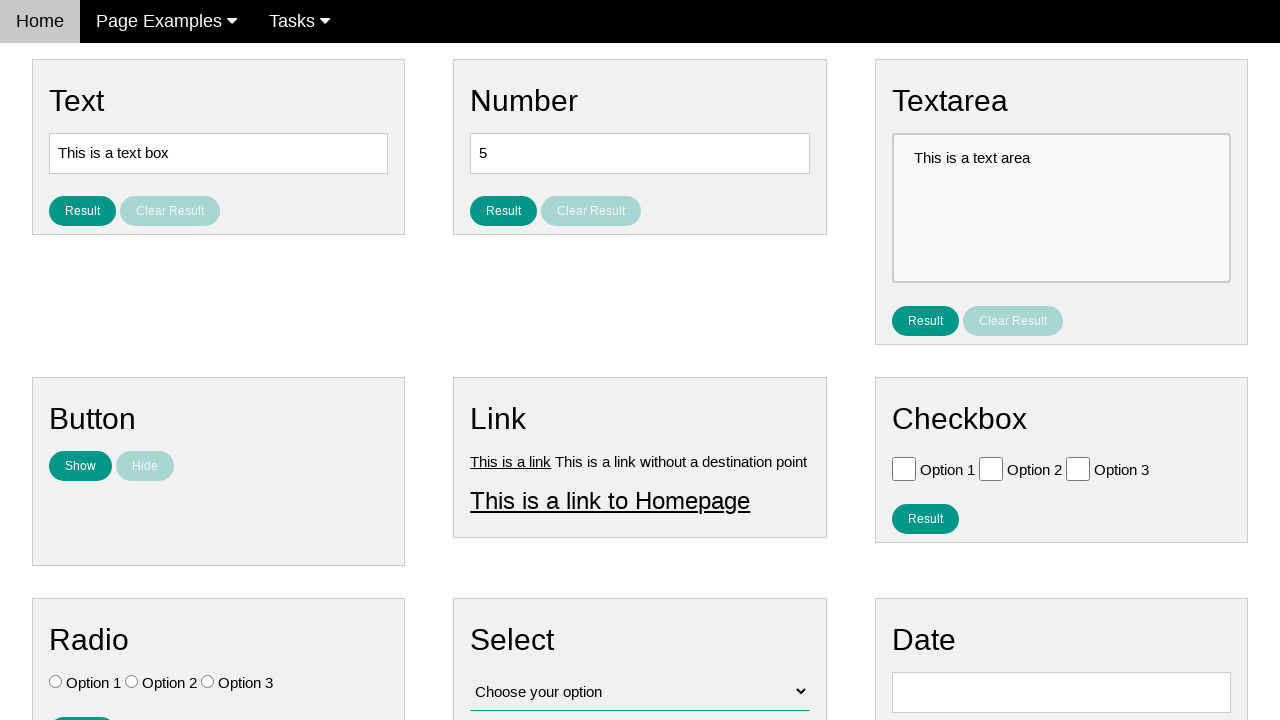

Verified radio button 0 is not initially selected
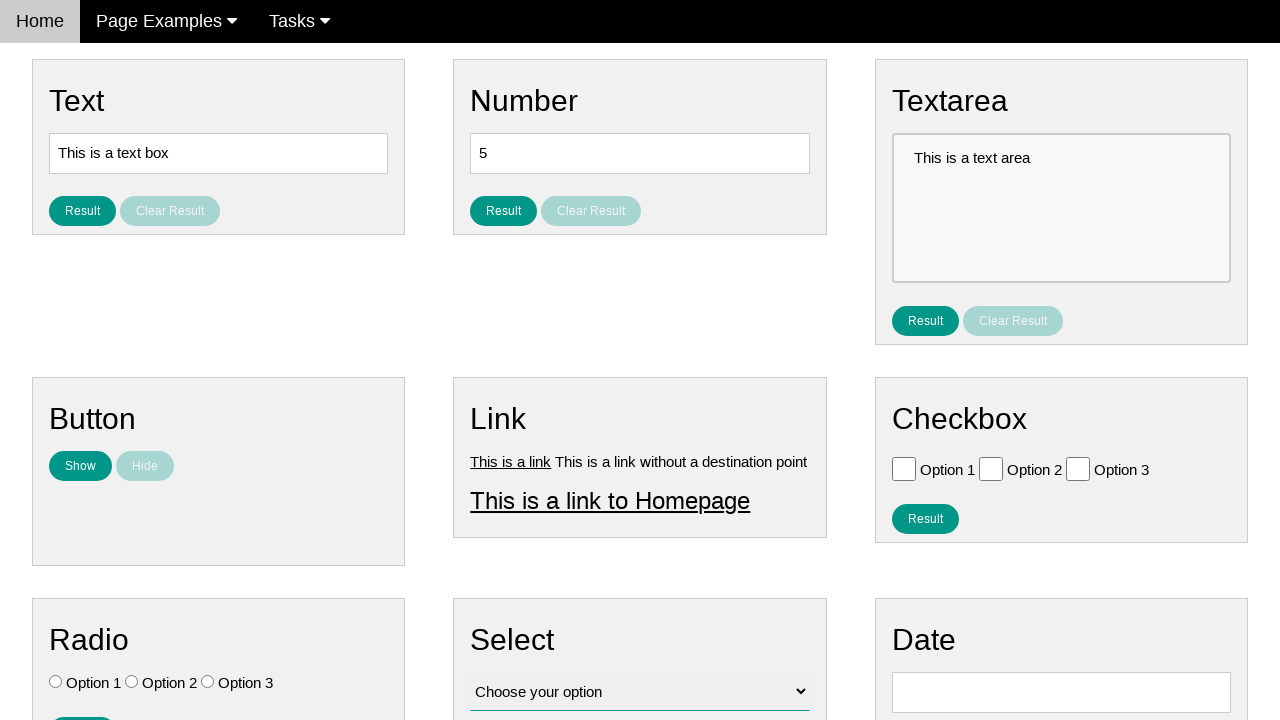

Verified radio button 1 is not initially selected
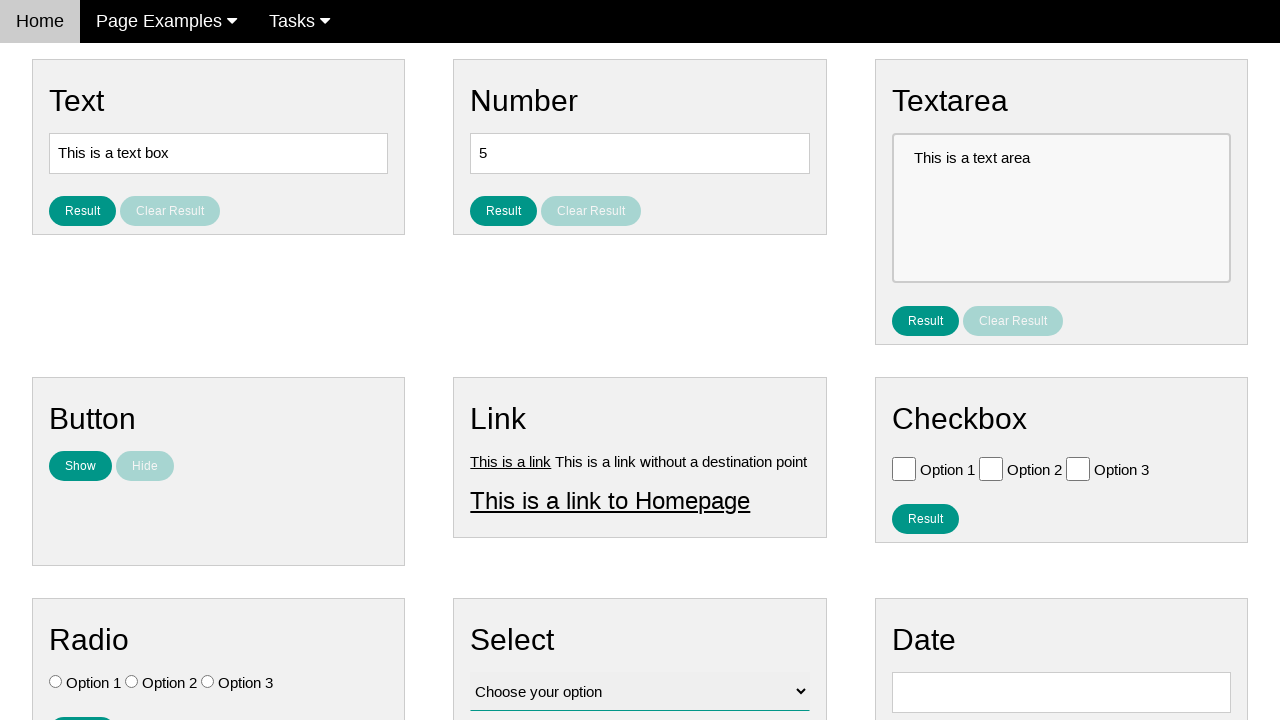

Verified radio button 2 is not initially selected
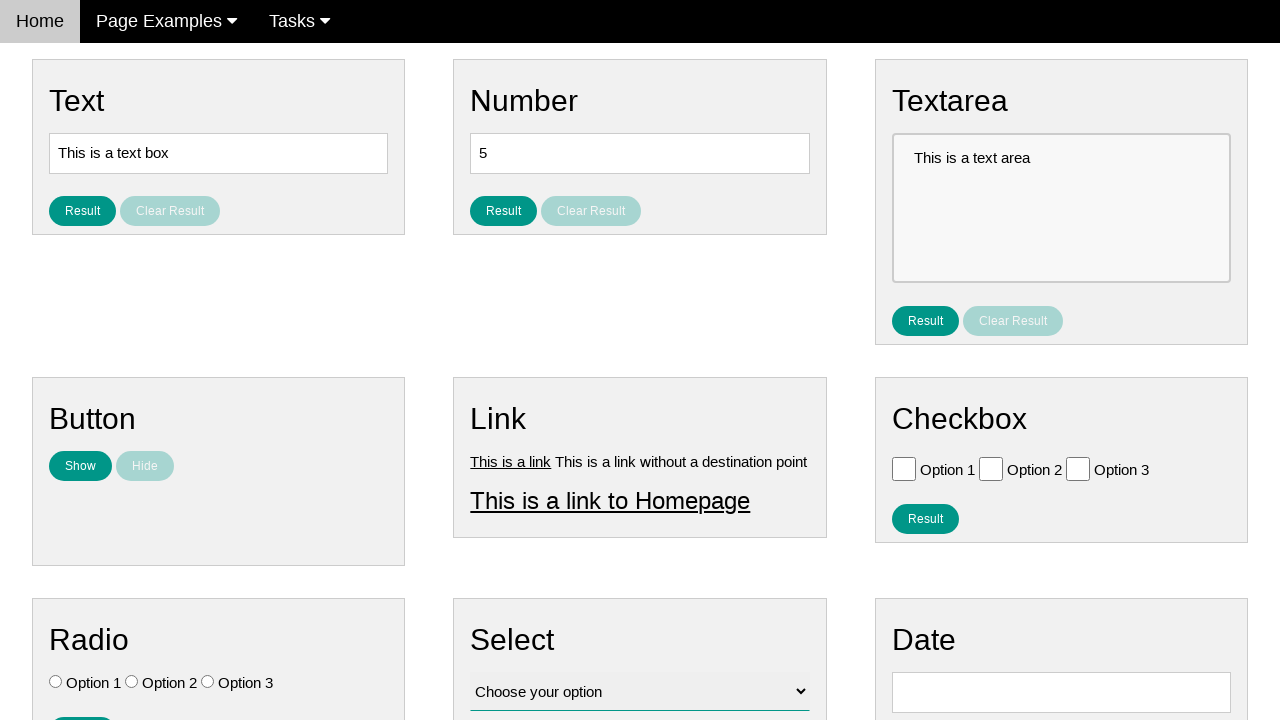

Clicked option 1 radio button at (56, 682) on #vfb-7-1
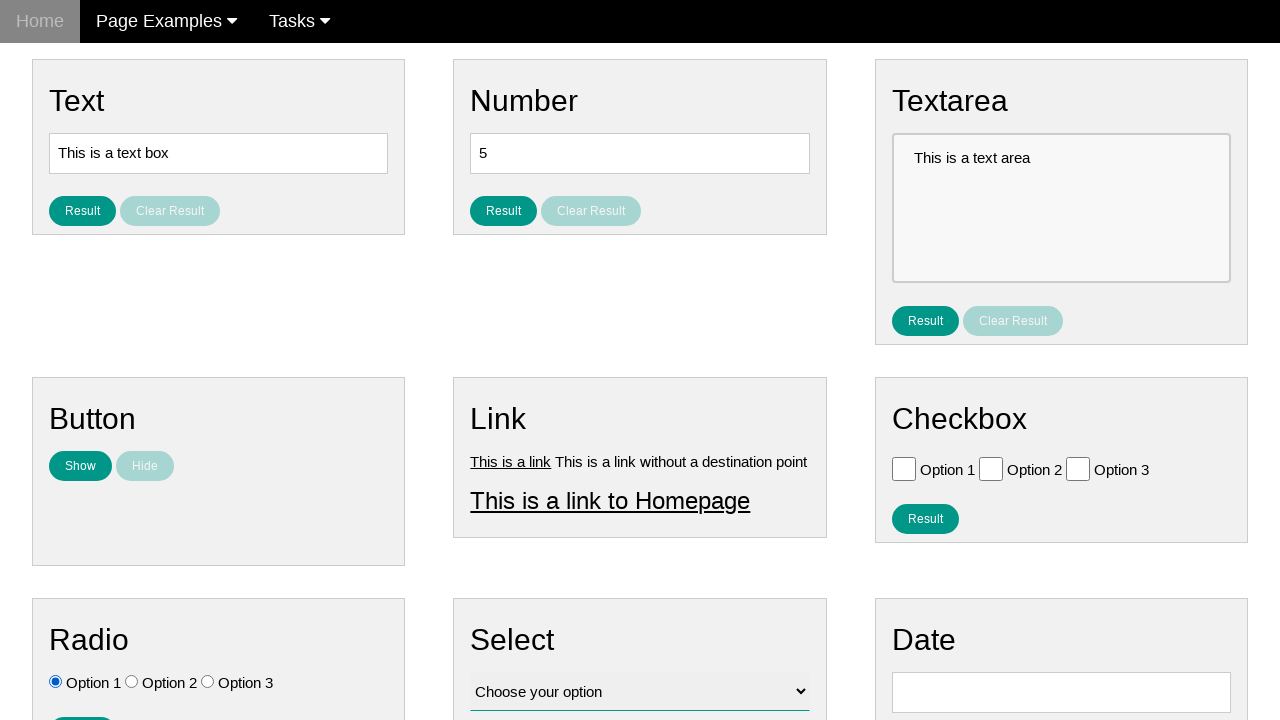

Verified option 1 radio button is now selected
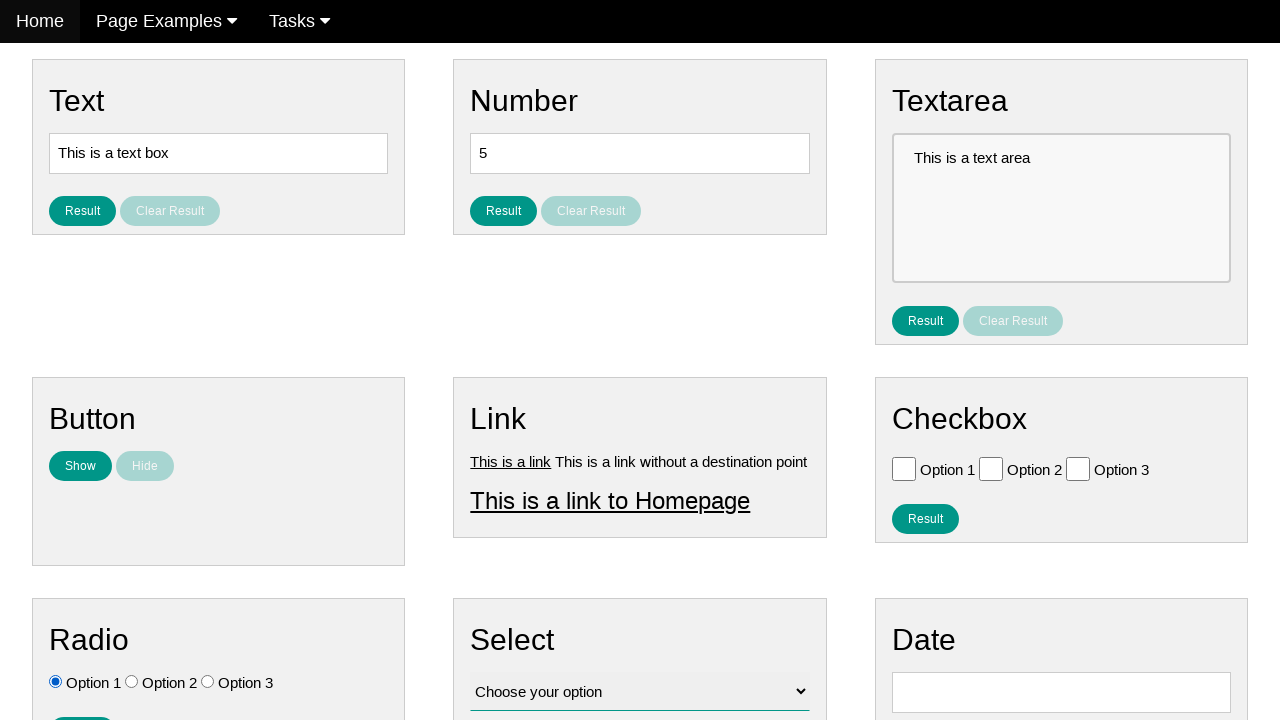

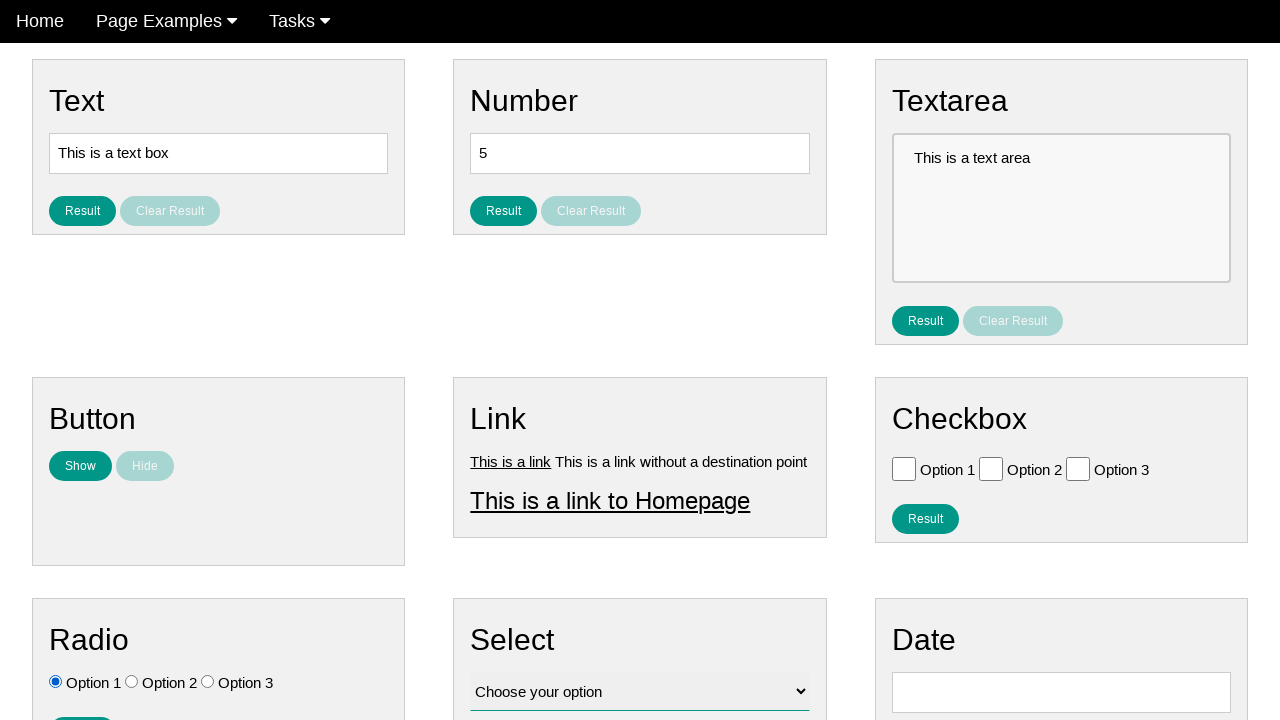